Tests mouse hover functionality by moving the cursor over an image element to trigger hover effects

Starting URL: http://the-internet.herokuapp.com/hovers

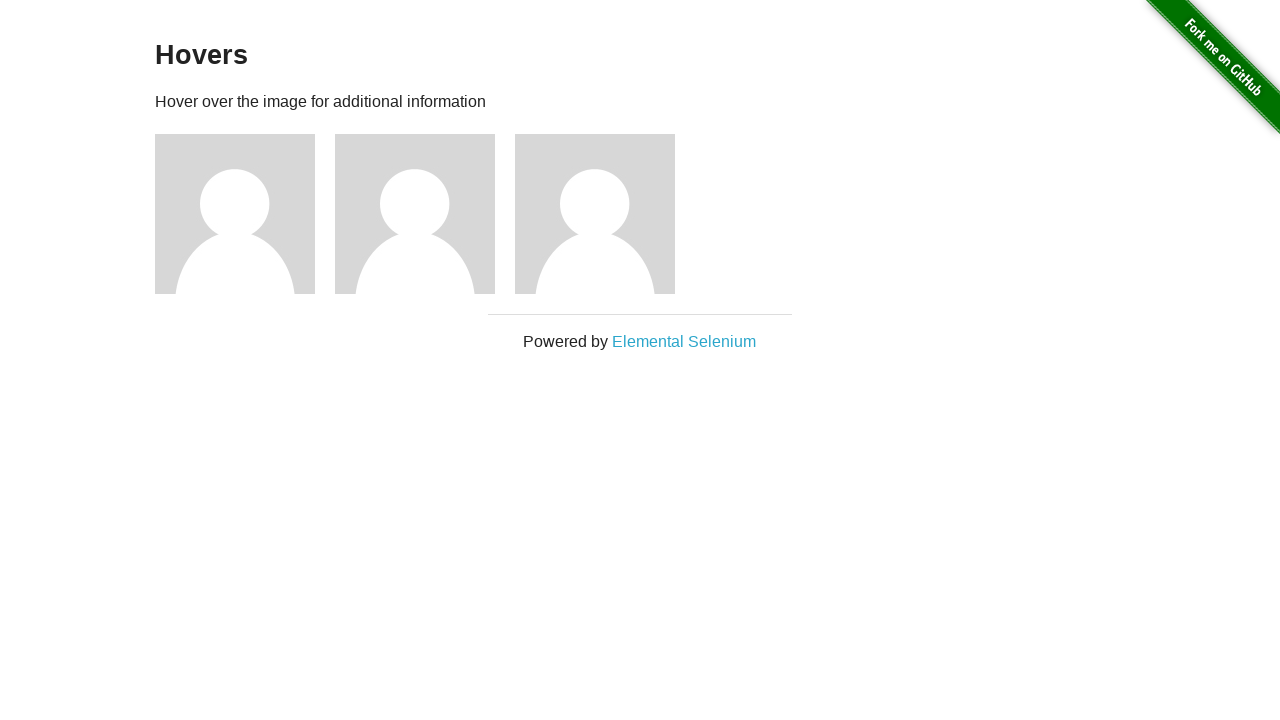

Navigated to hovers page
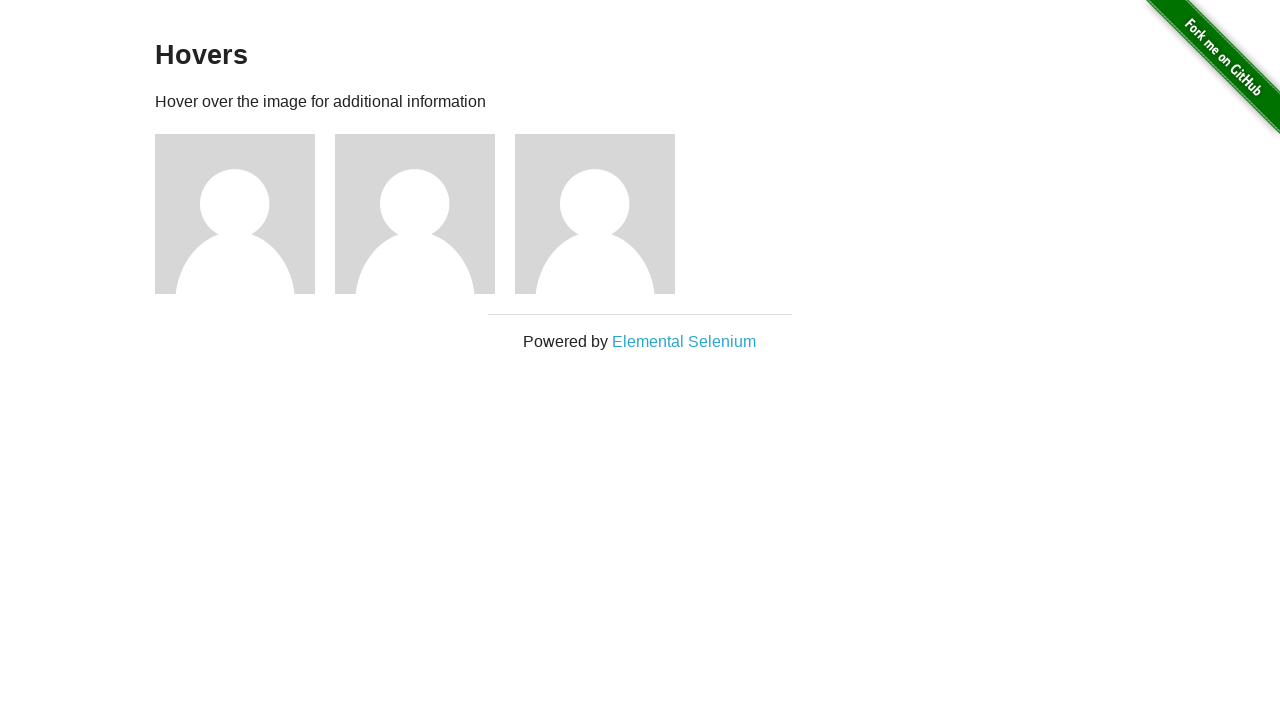

Hovered over the first figure image to trigger hover effect at (235, 214) on (//div[@class='figure'])[1]/img
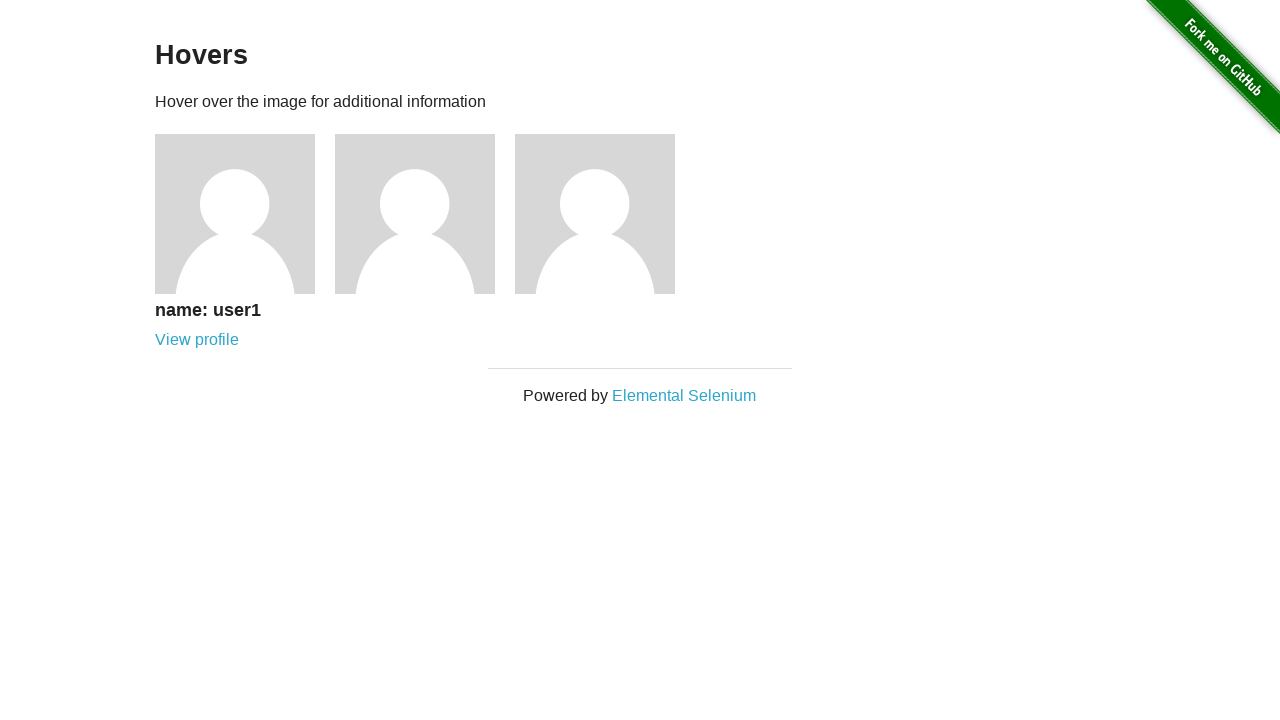

Waited 1 second to observe hover effect
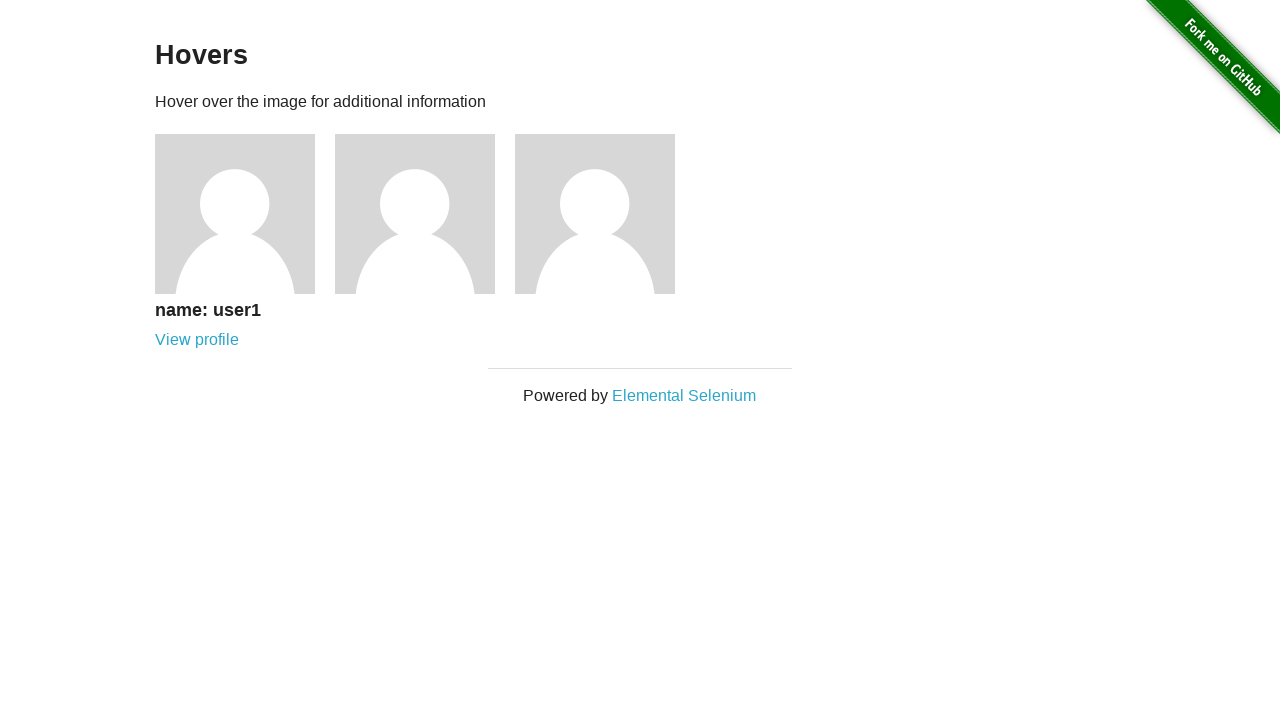

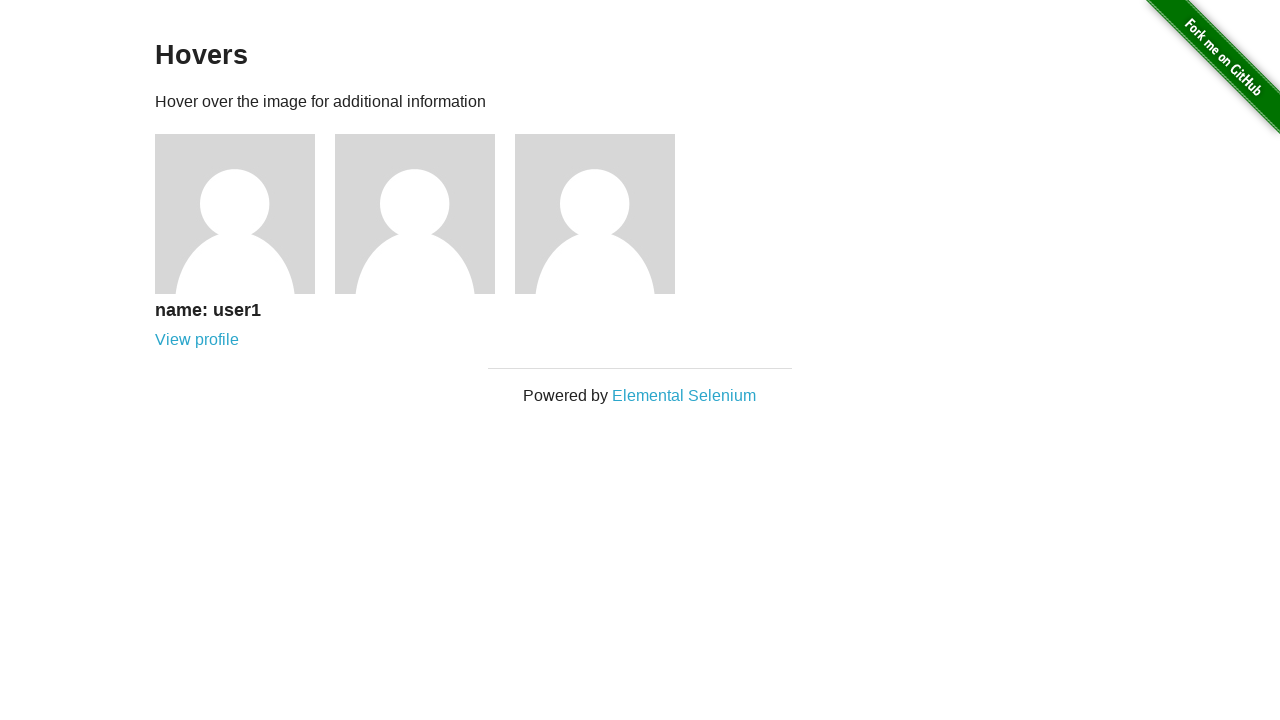